Tests web form submission by selecting an option from dropdown and clicking submit button

Starting URL: https://www.selenium.dev/selenium/web/web-form.html

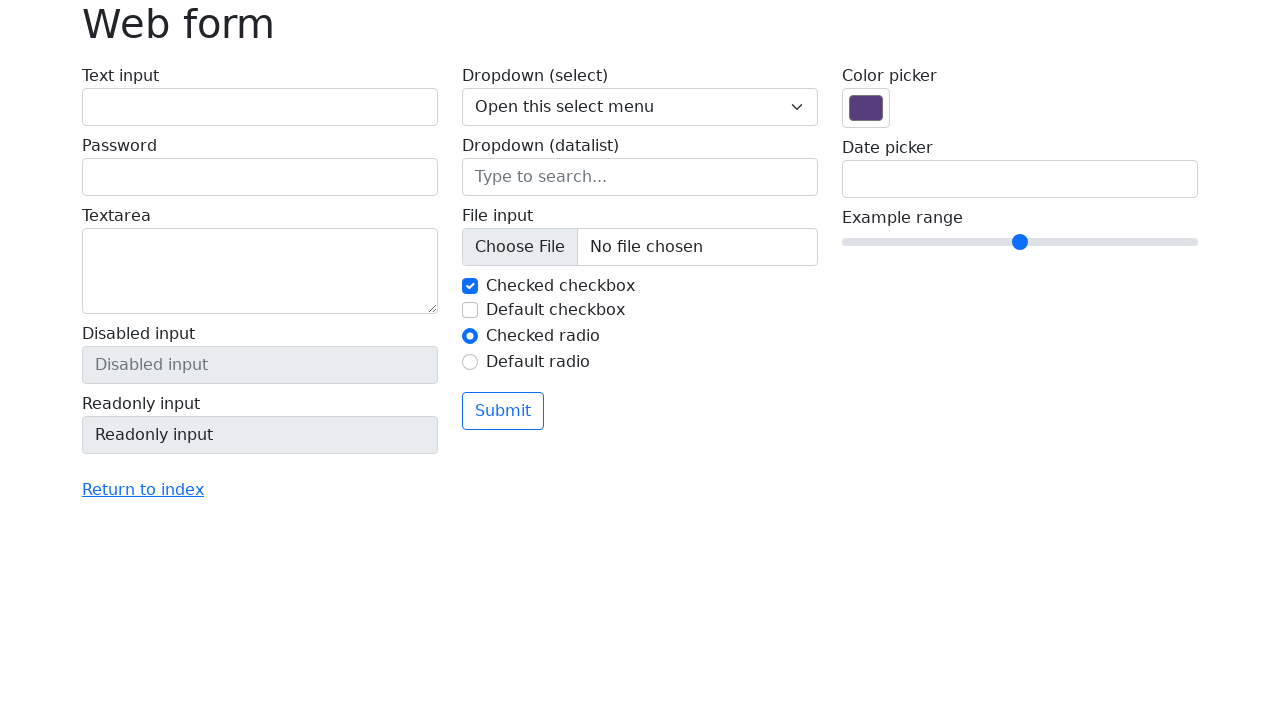

Selected option '2' from dropdown menu on select[name='my-select']
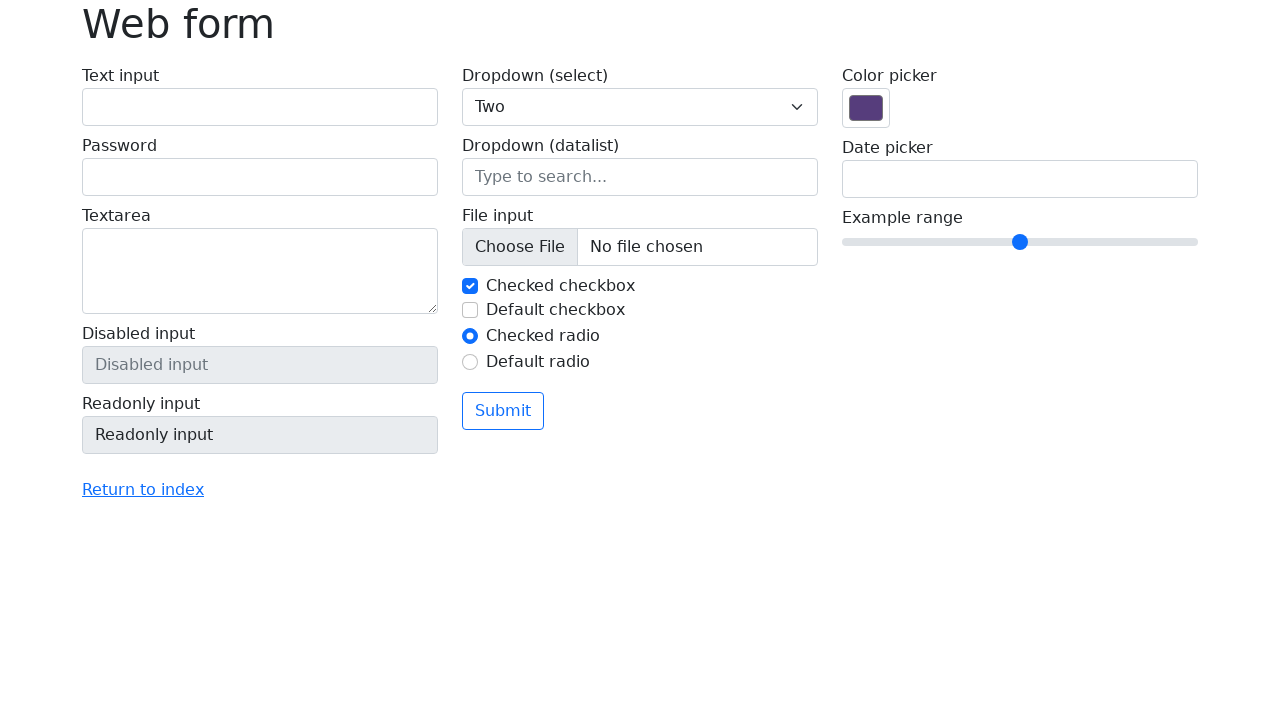

Clicked submit button at (503, 411) on button
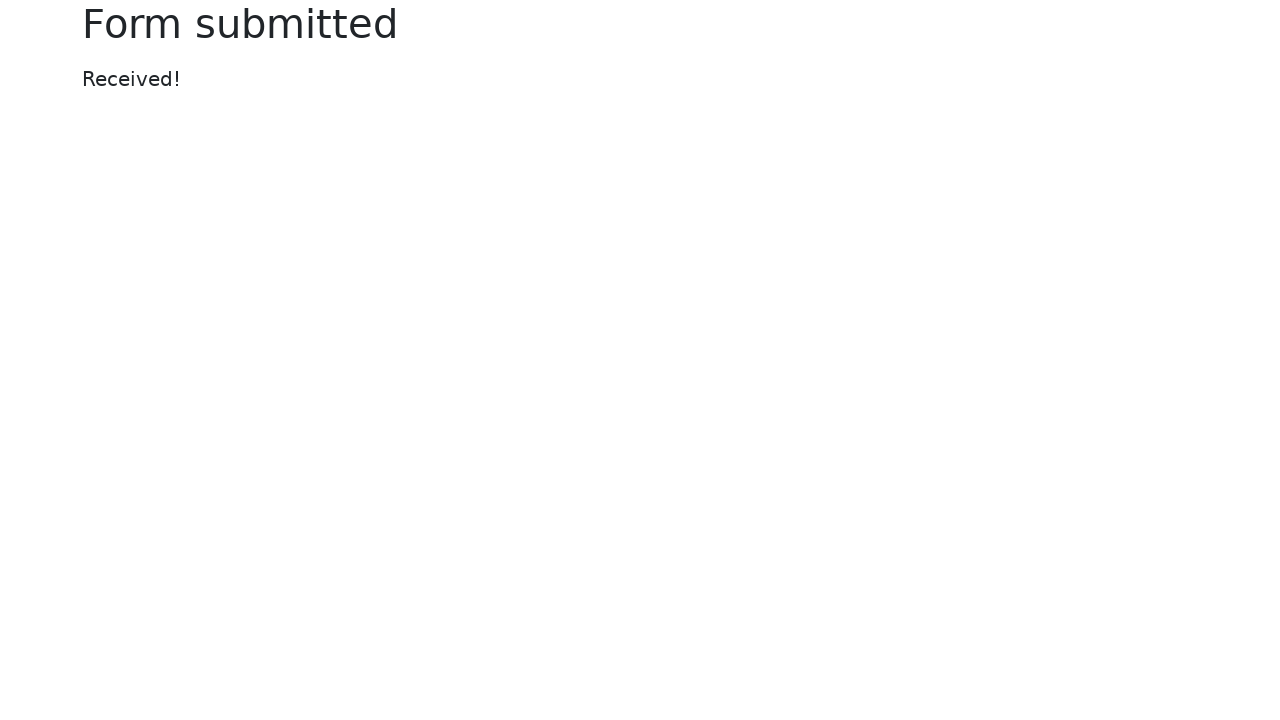

Success message 'Received!' appeared on page
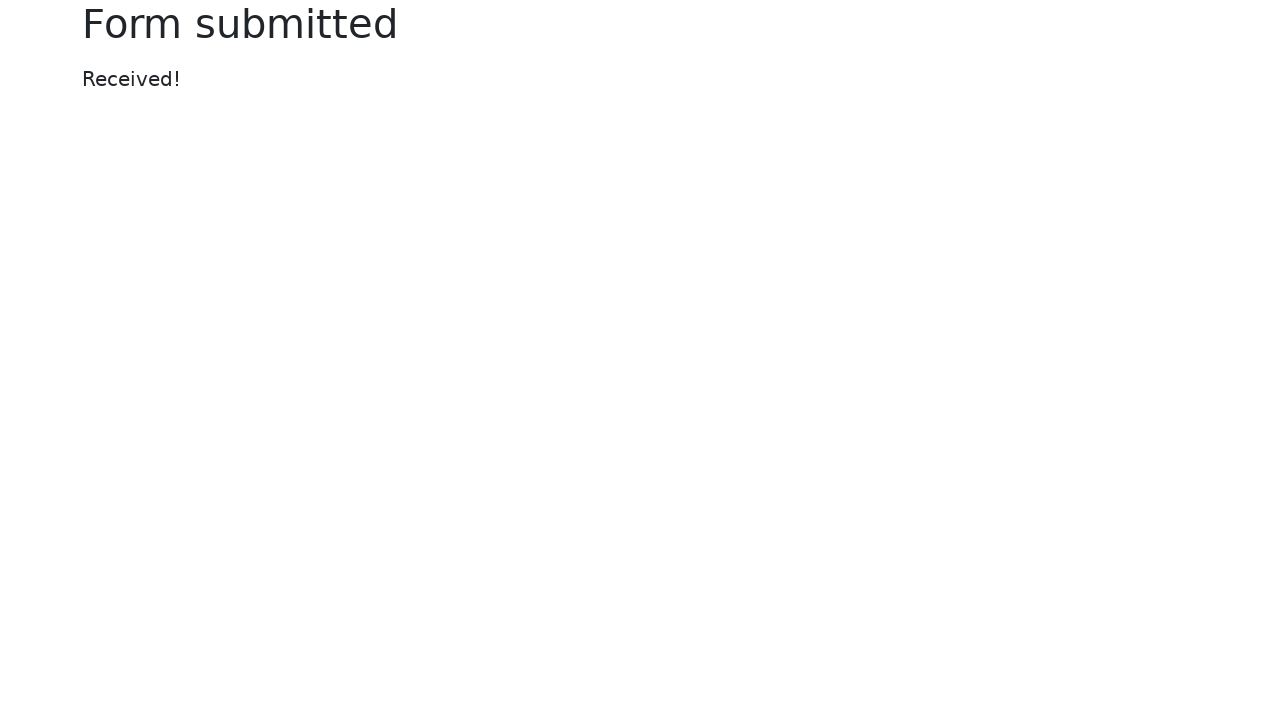

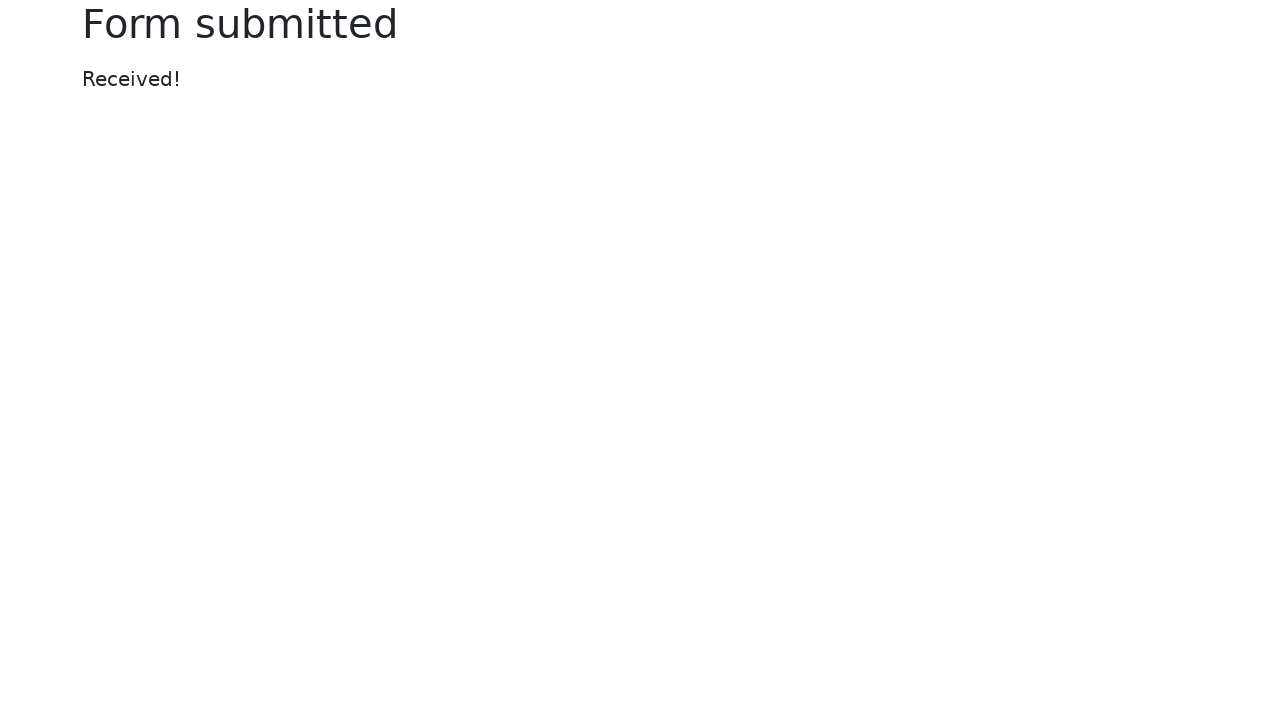